Tests scrolling functionality and table data validation by scrolling to a fixed header table, extracting values from table cells, calculating their sum, and verifying it against the displayed total

Starting URL: https://rahulshettyacademy.com/AutomationPractice

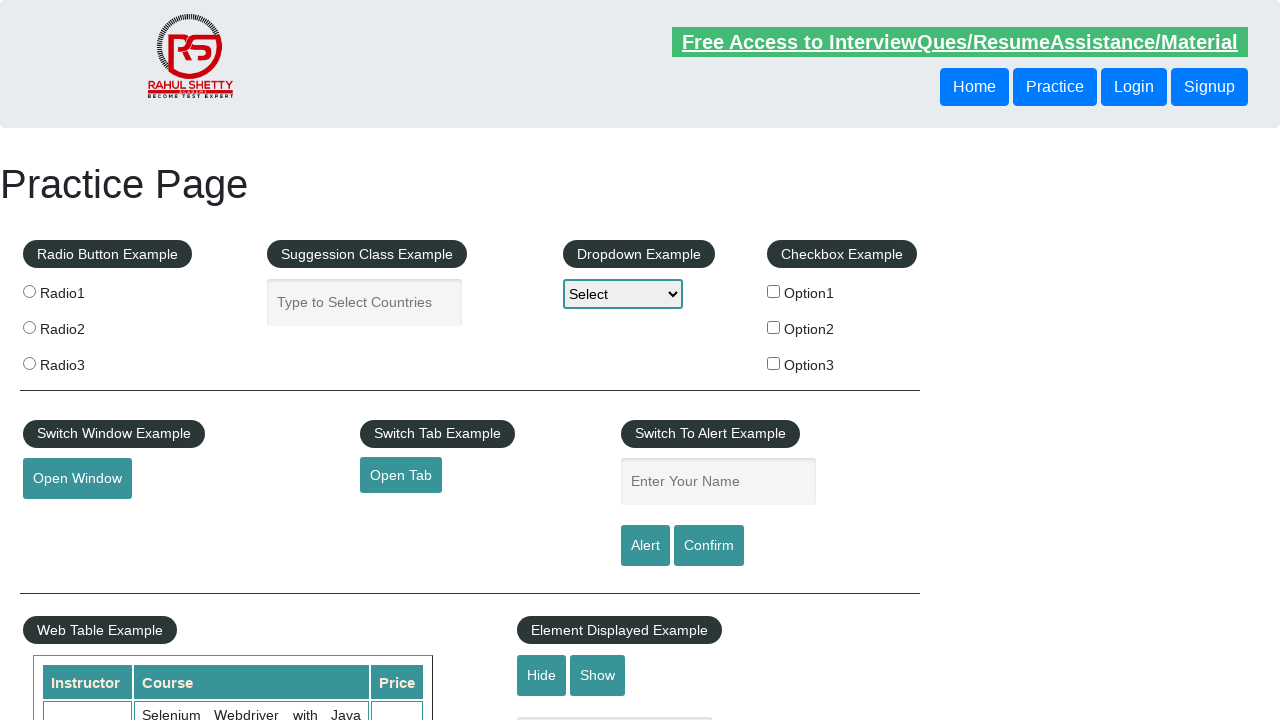

Scrolled page down by 500 pixels
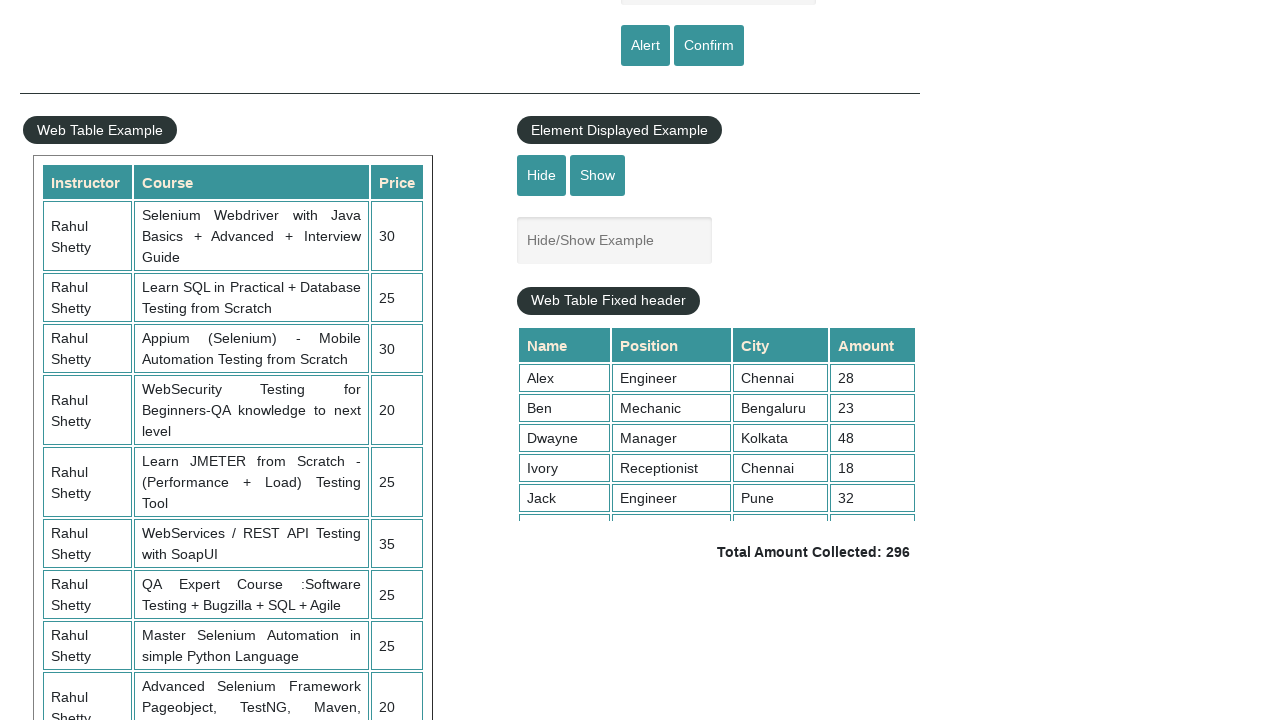

Waited 1 second for scroll animation to complete
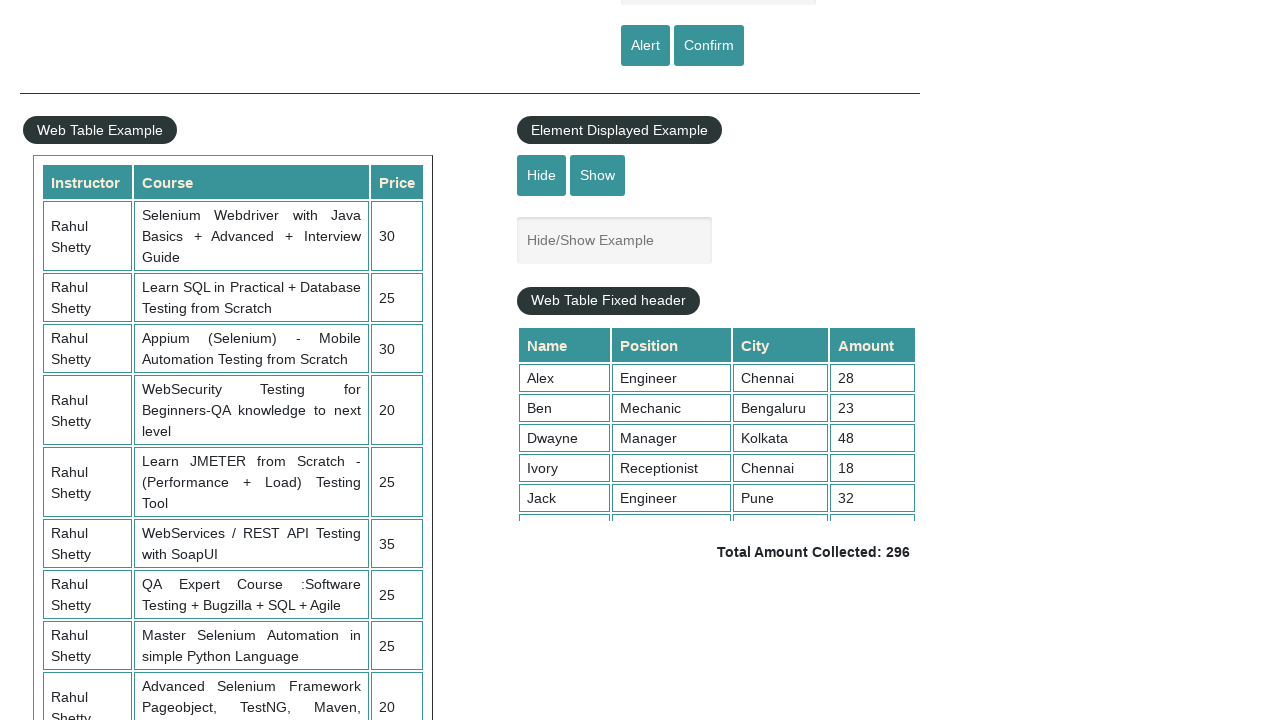

Scrolled within fixed header table by 5000 pixels
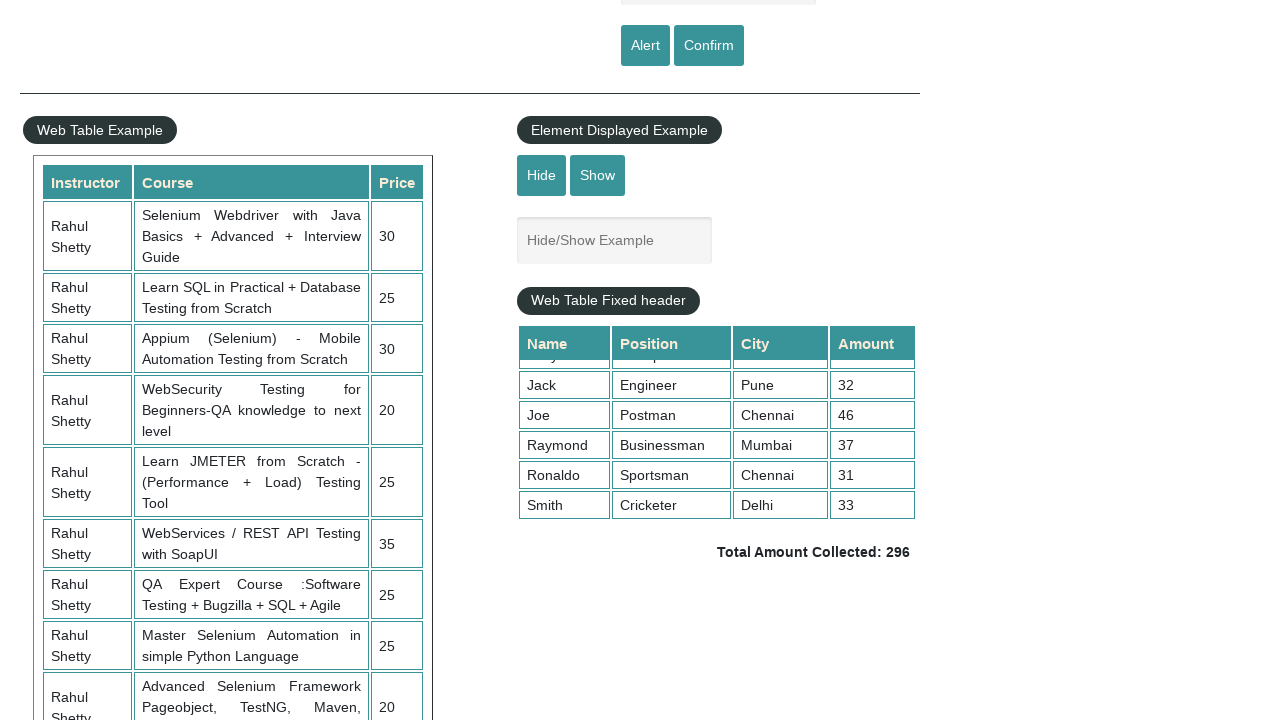

Extracted all values from 4th column of table
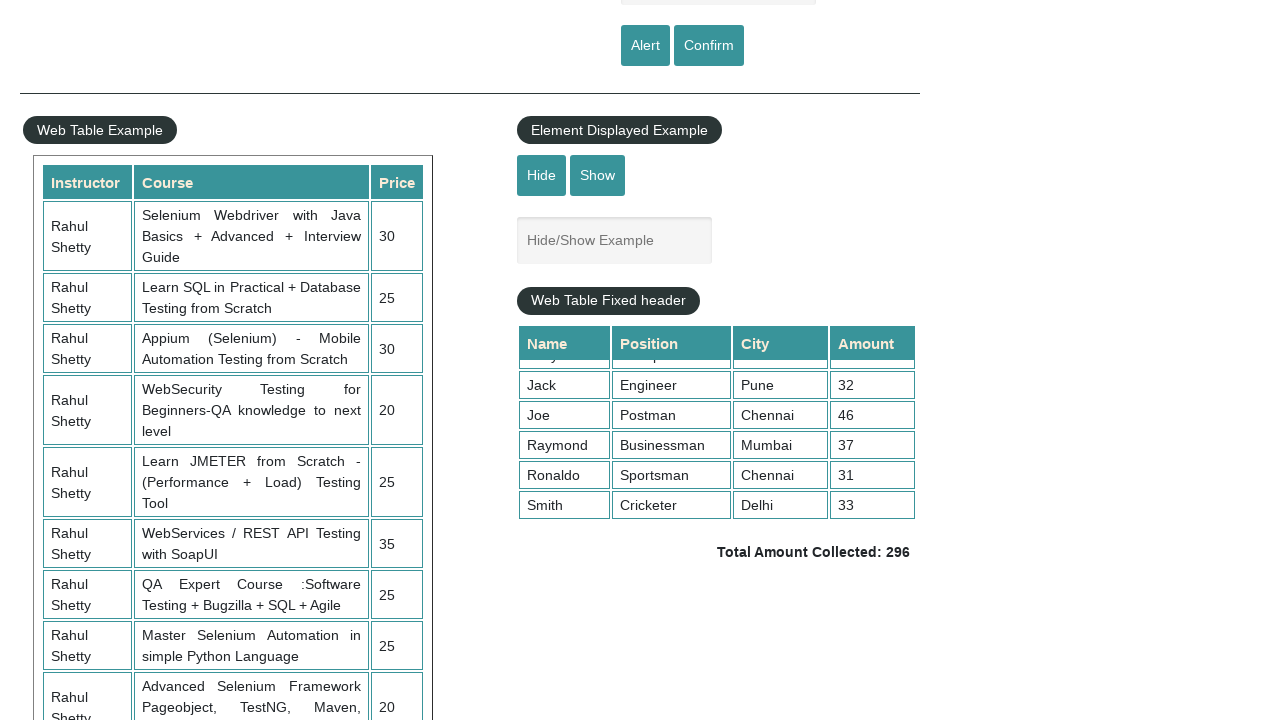

Calculated sum of table column values: 296
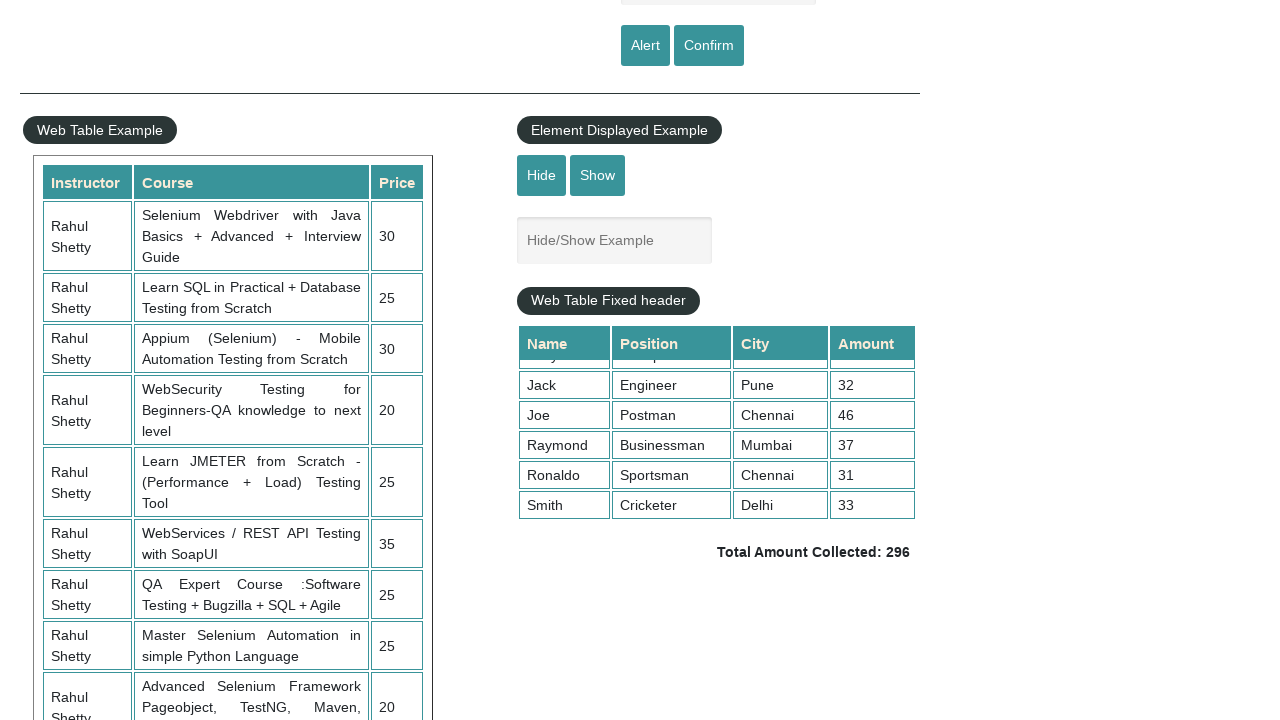

Retrieved displayed total amount from page
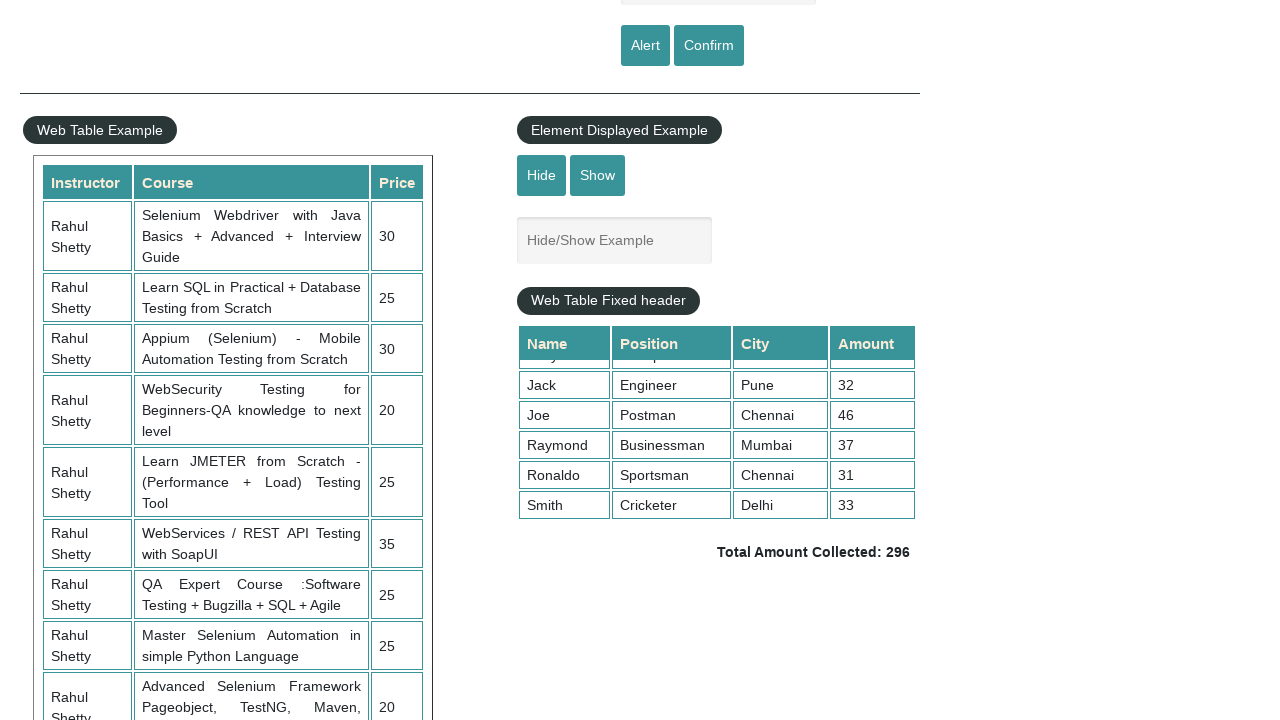

Parsed displayed total amount: 296
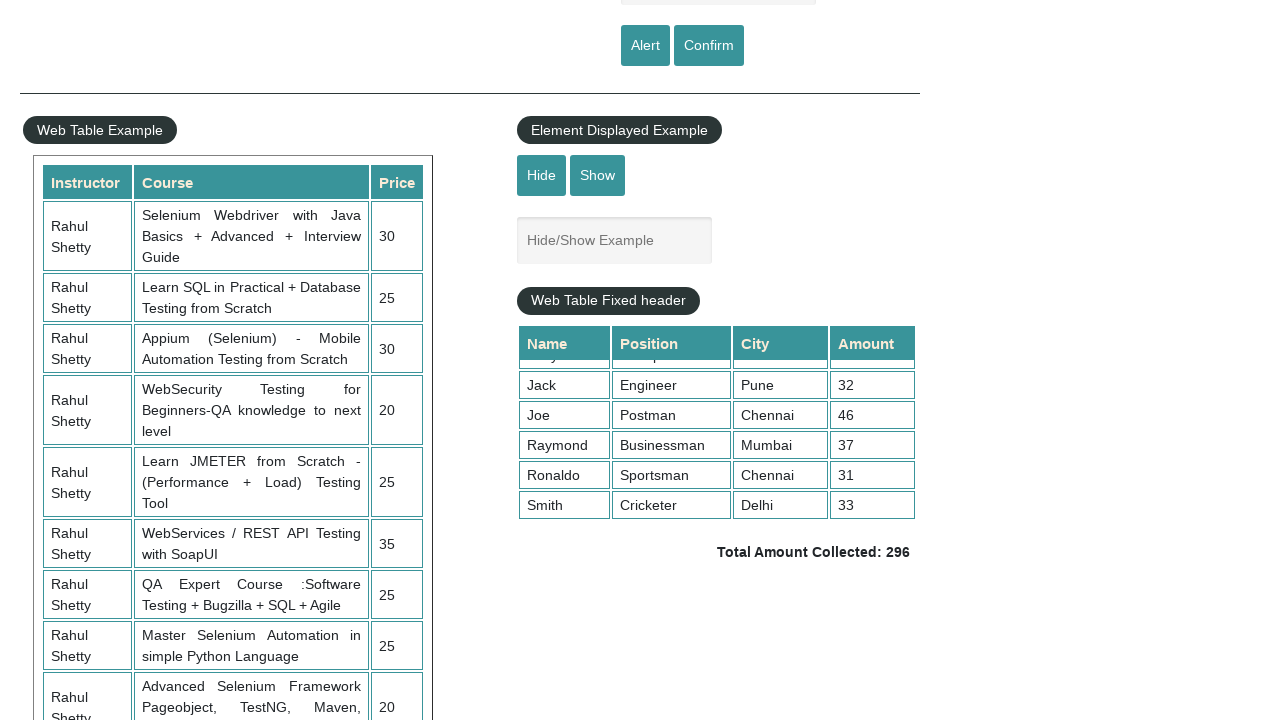

Verified calculated sum matches displayed total - both equal 296
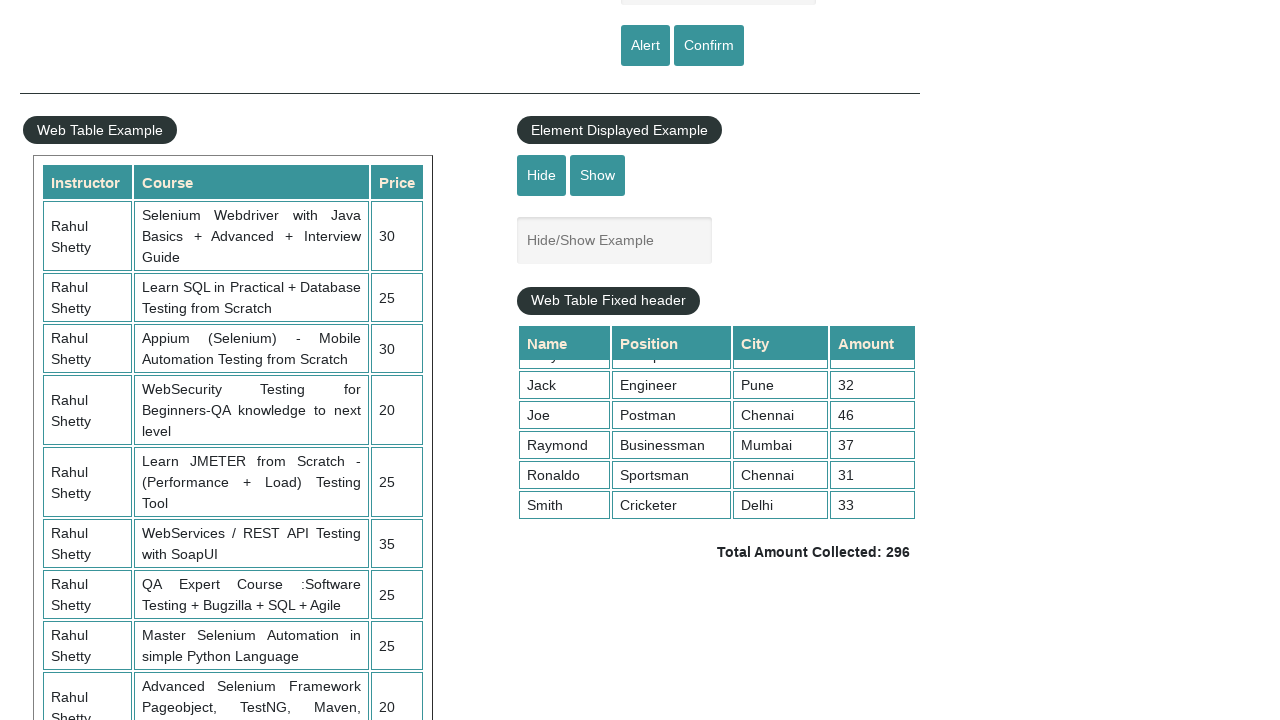

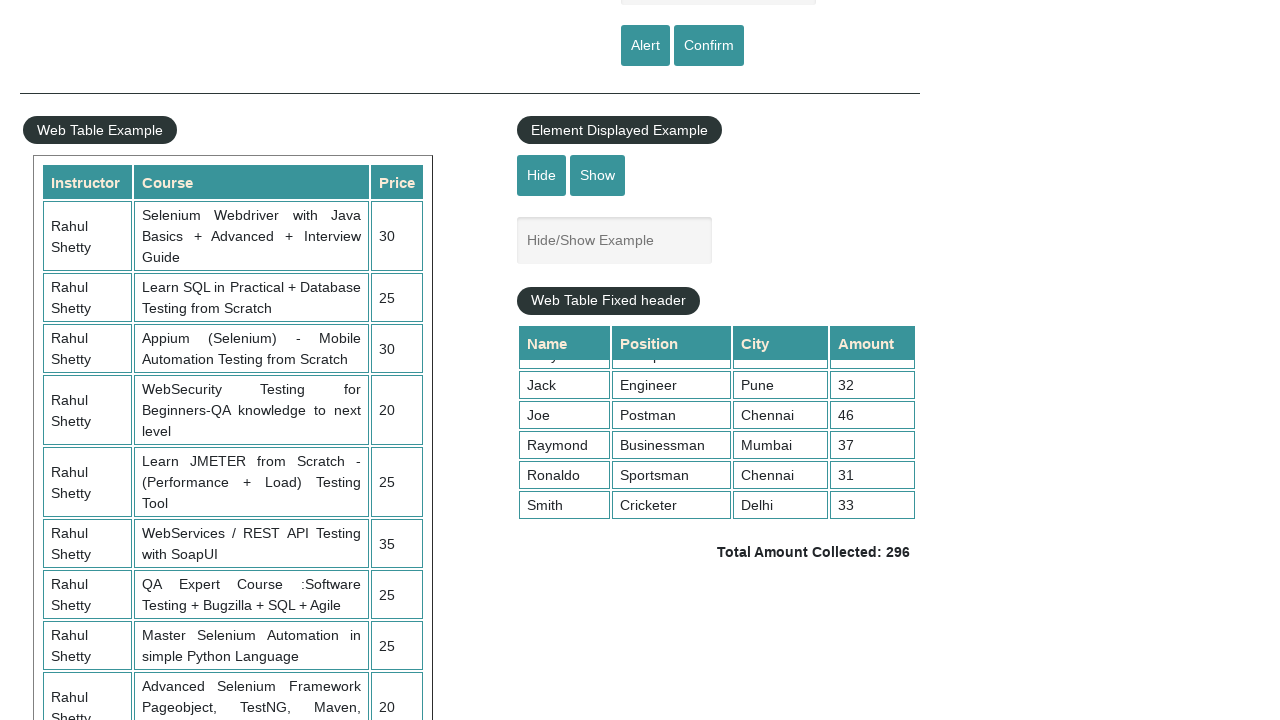